Tests a web form by filling a text input field with text and submitting the form, then verifying the success message.

Starting URL: https://www.selenium.dev/selenium/web/web-form.html

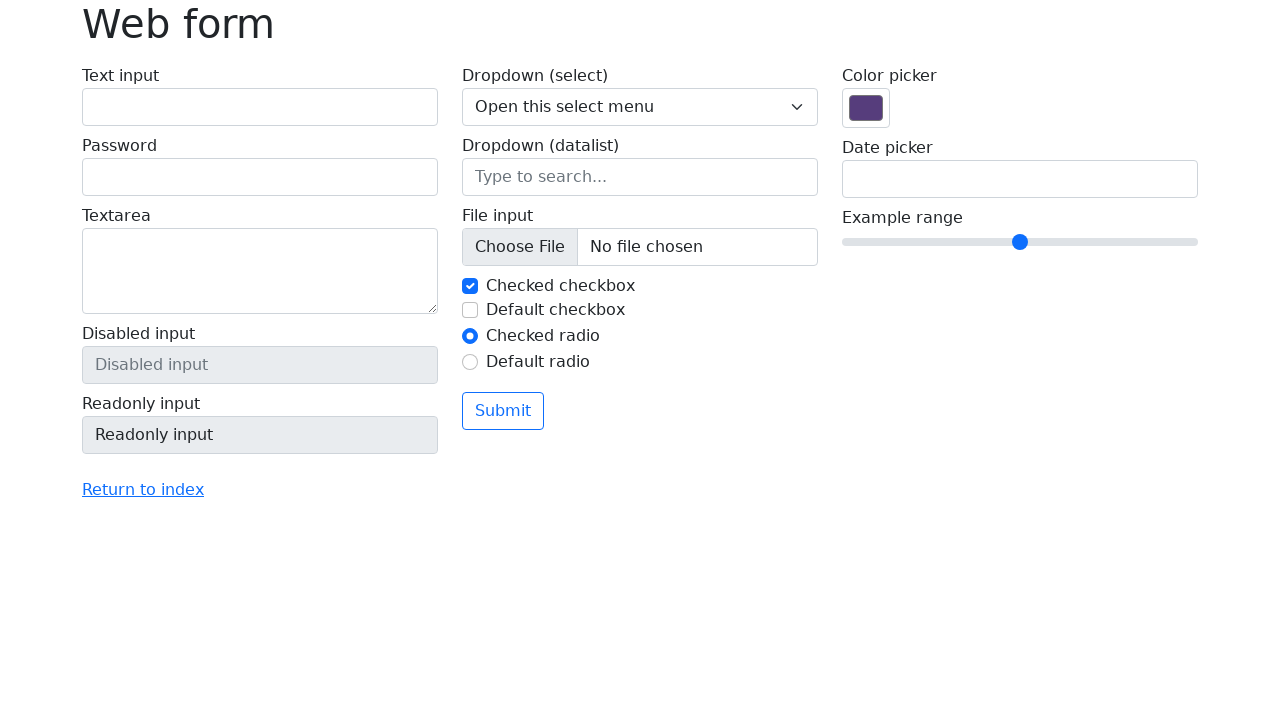

Verified page title is 'Web form'
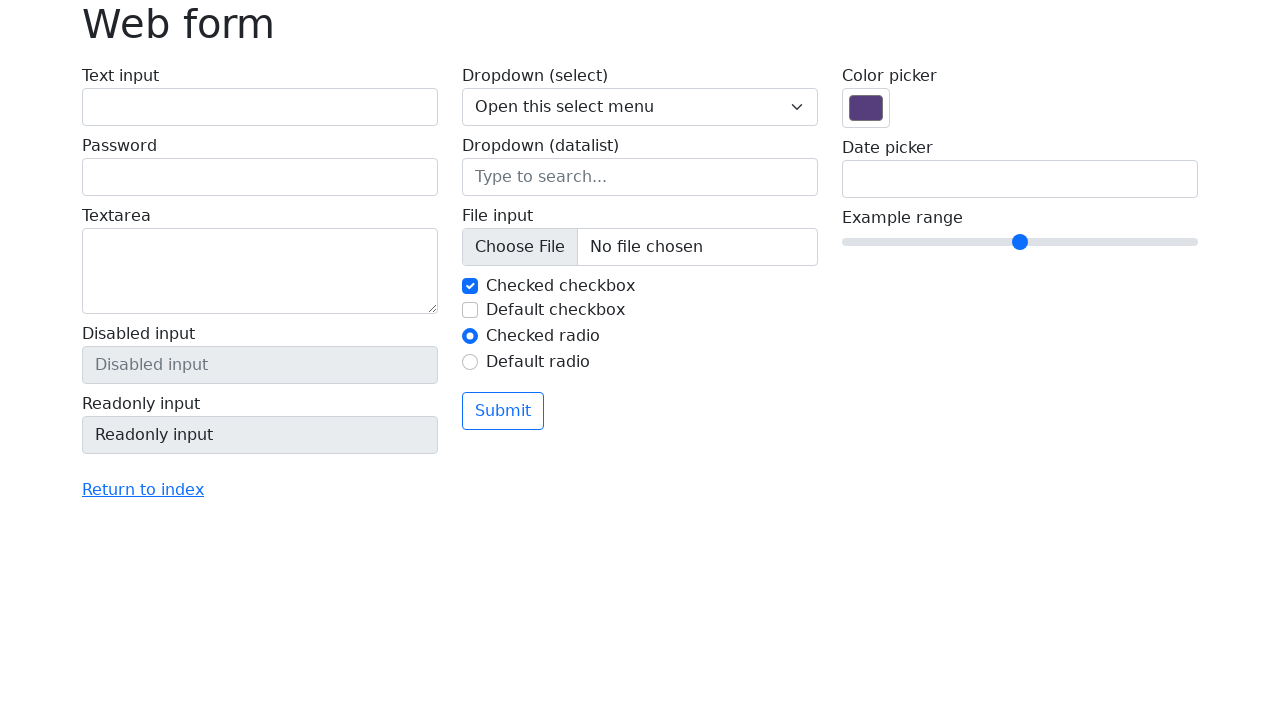

Filled text input field with 'Selenium' on input[name='my-text']
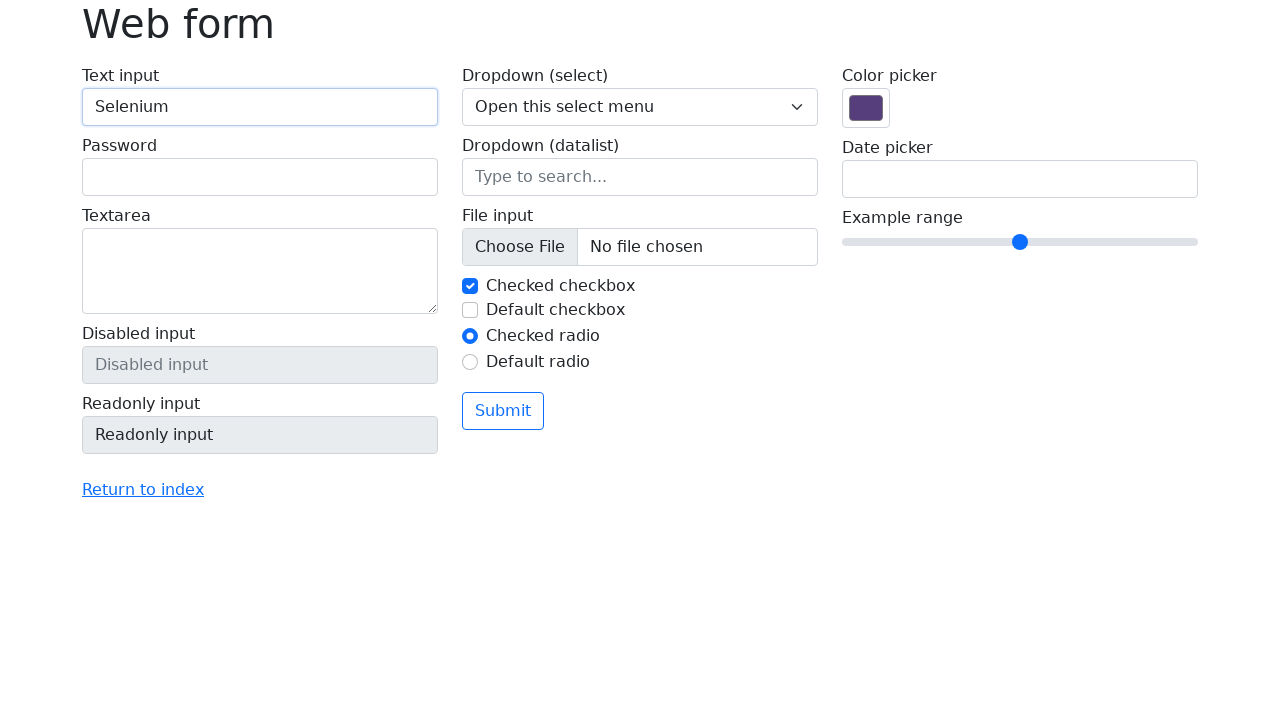

Clicked submit button at (503, 411) on button
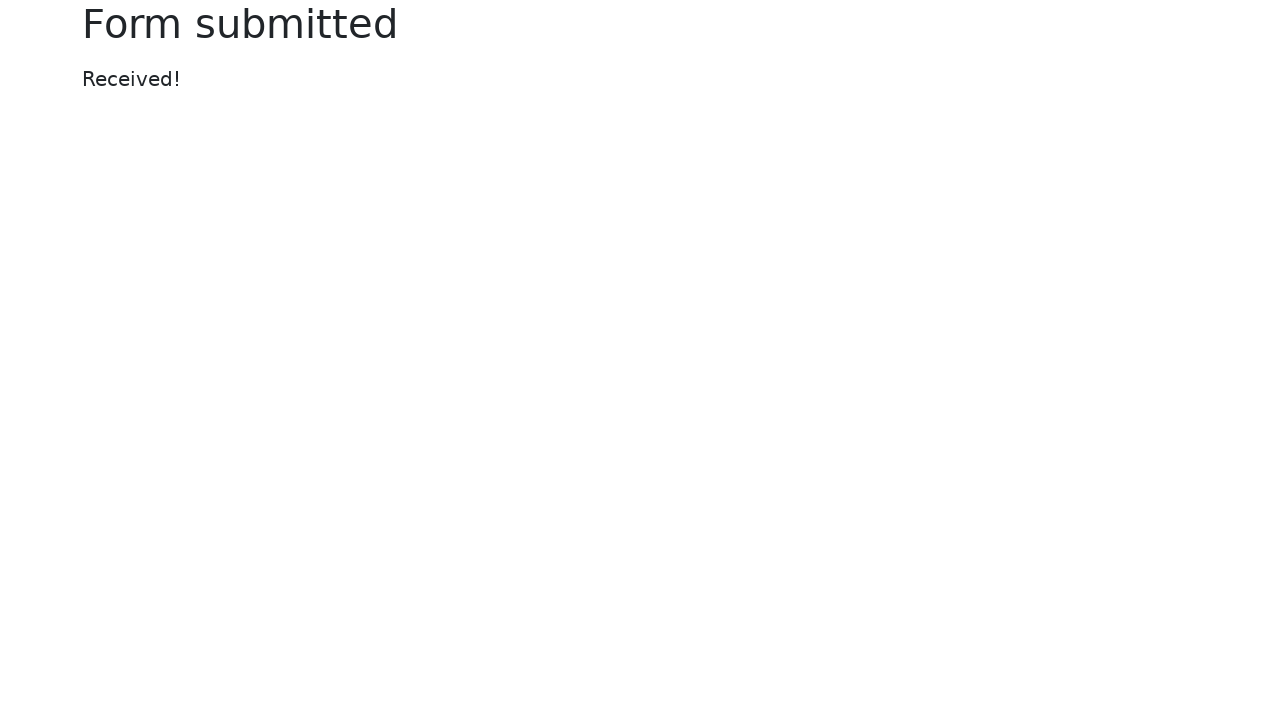

Success message element loaded
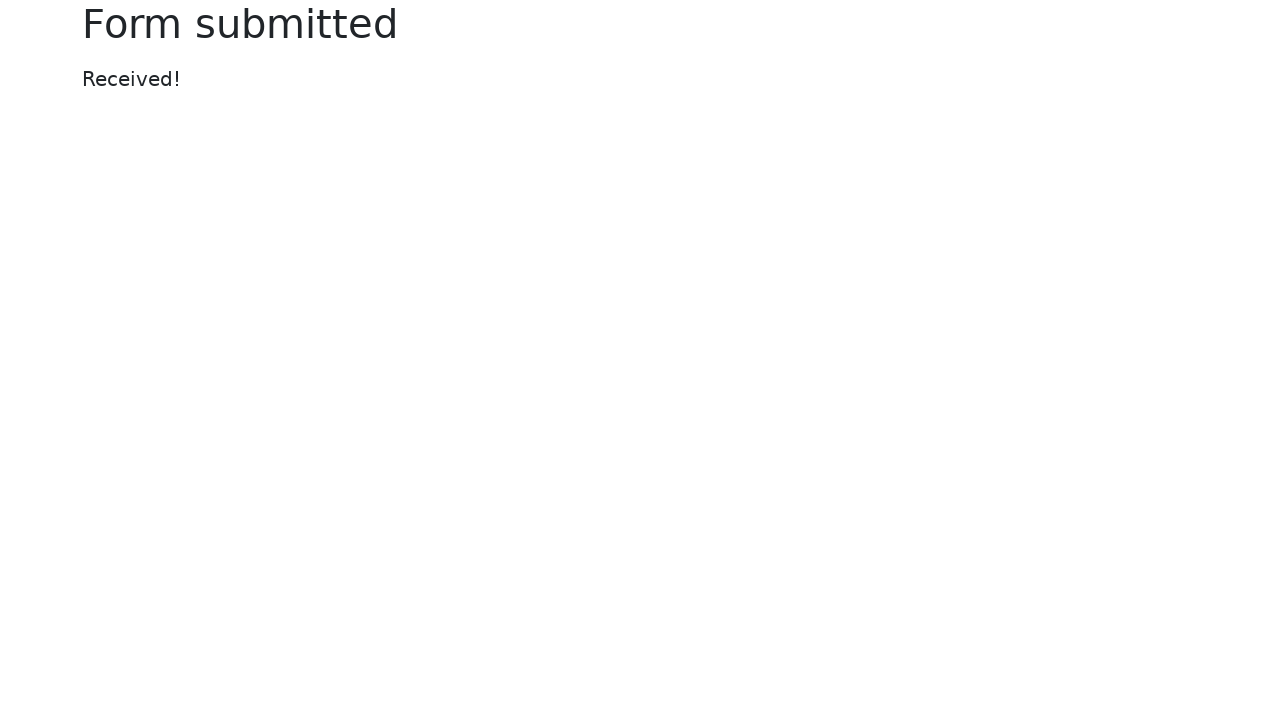

Verified success message text is 'Received!'
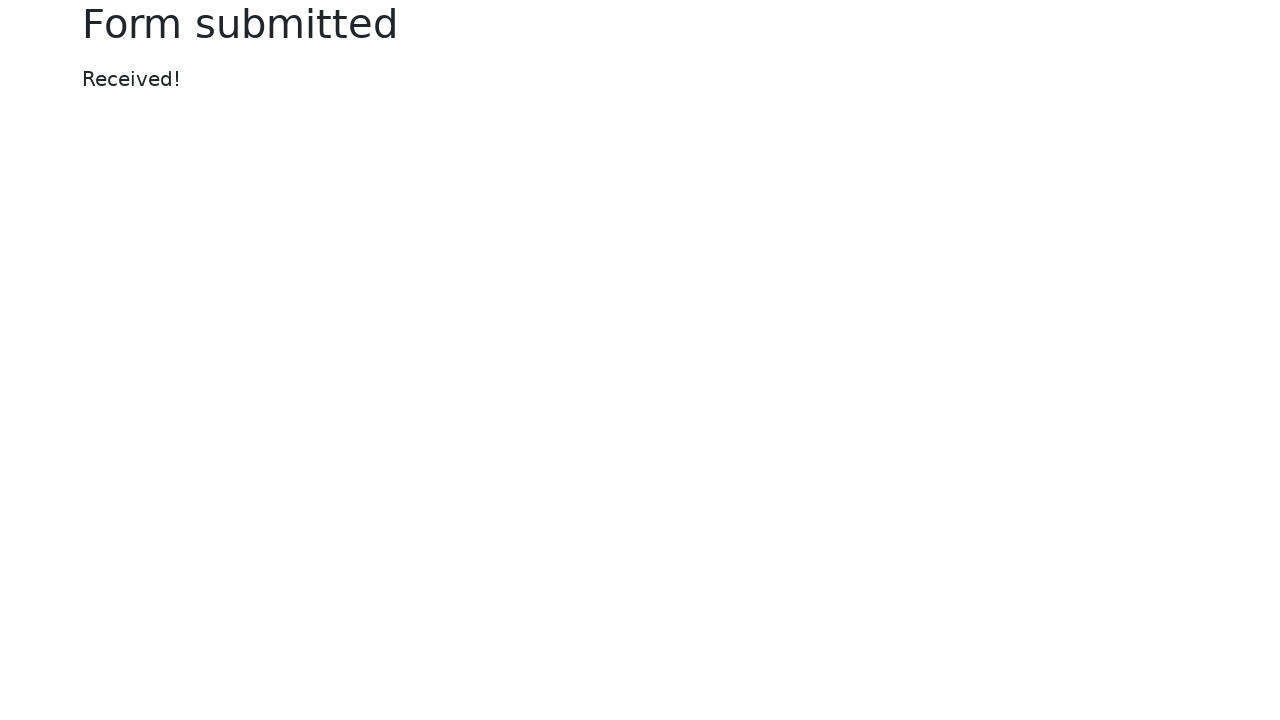

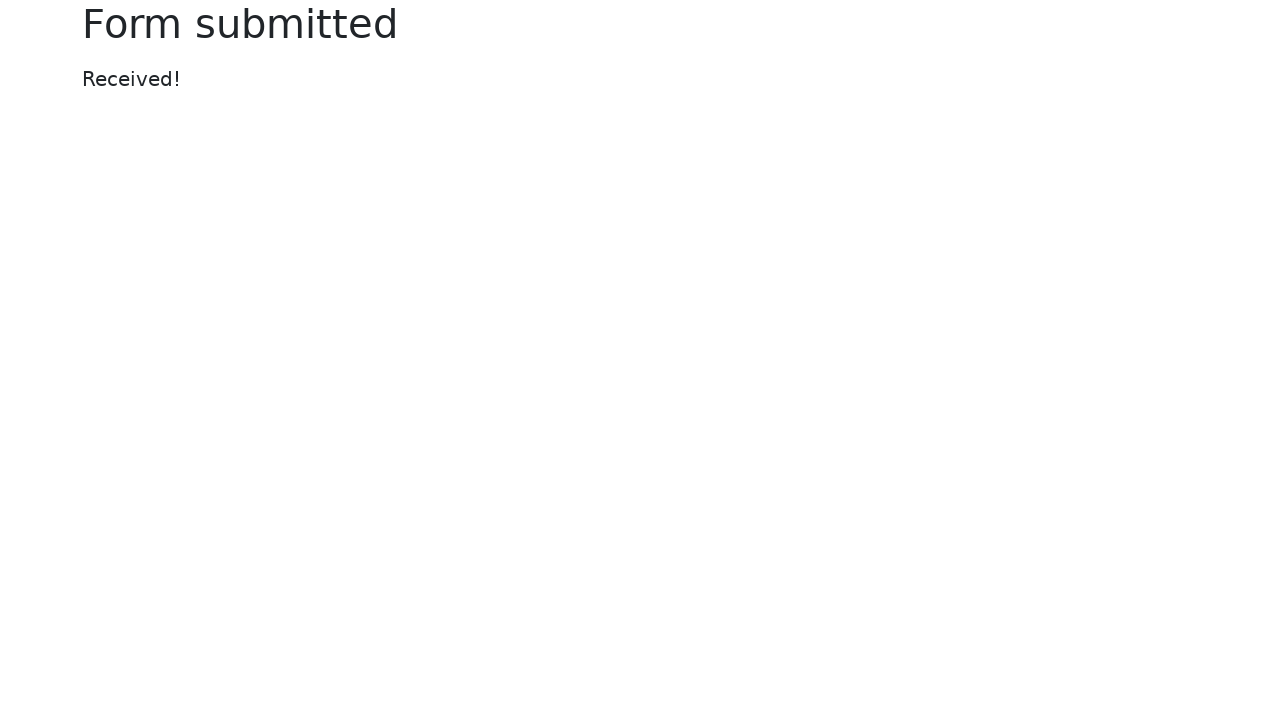